Navigates to the Demoblaze e-commerce demo site and verifies that products are displayed on the homepage by waiting for product elements to load.

Starting URL: https://www.demoblaze.com/

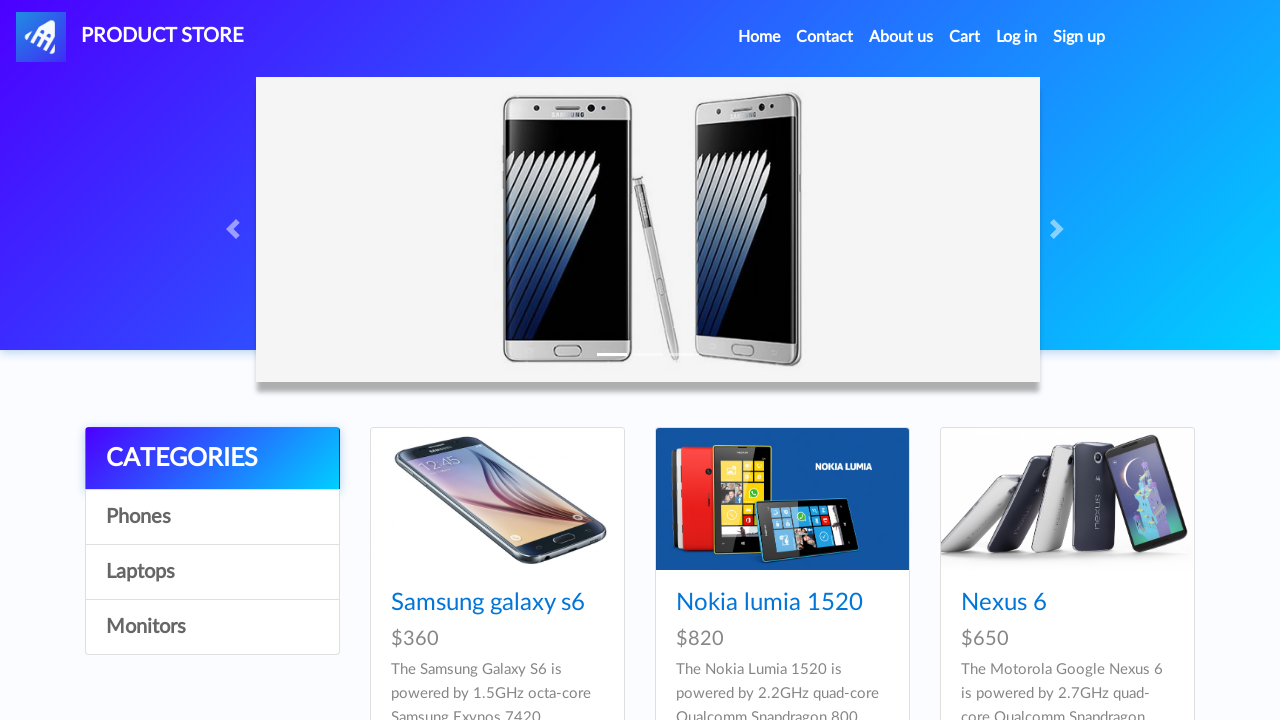

Navigated to Demoblaze e-commerce demo site
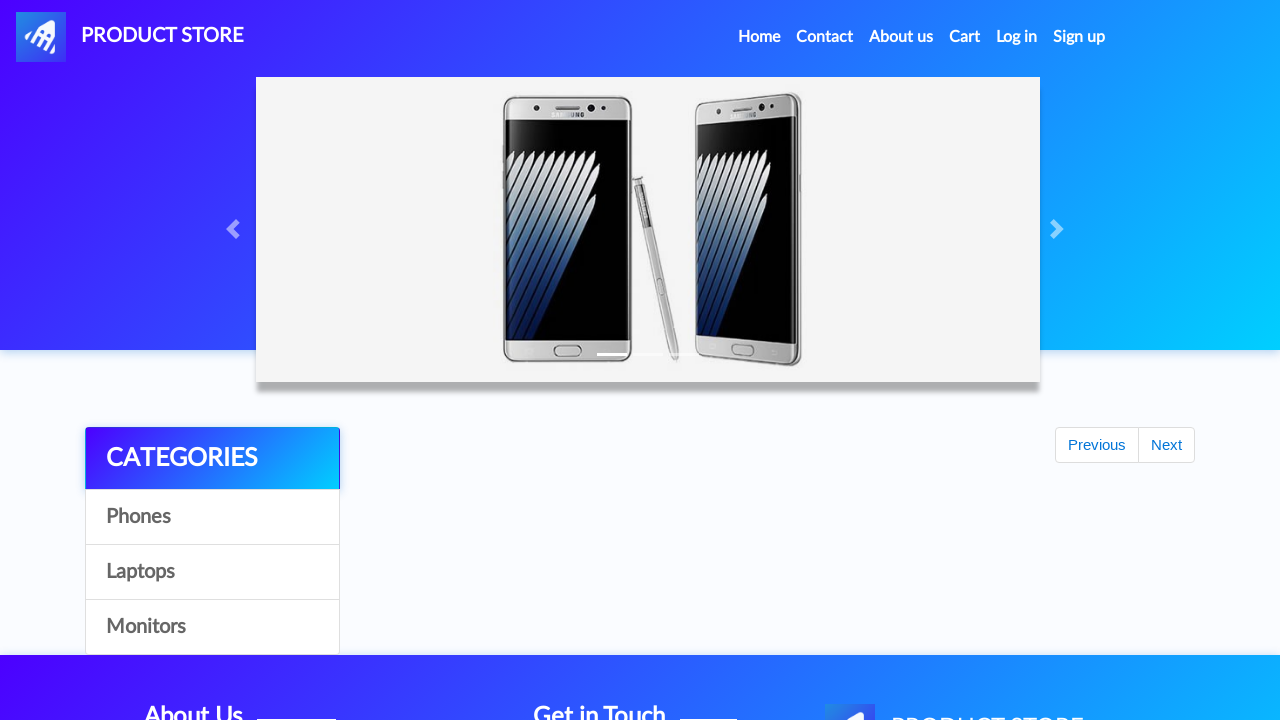

Product container loaded
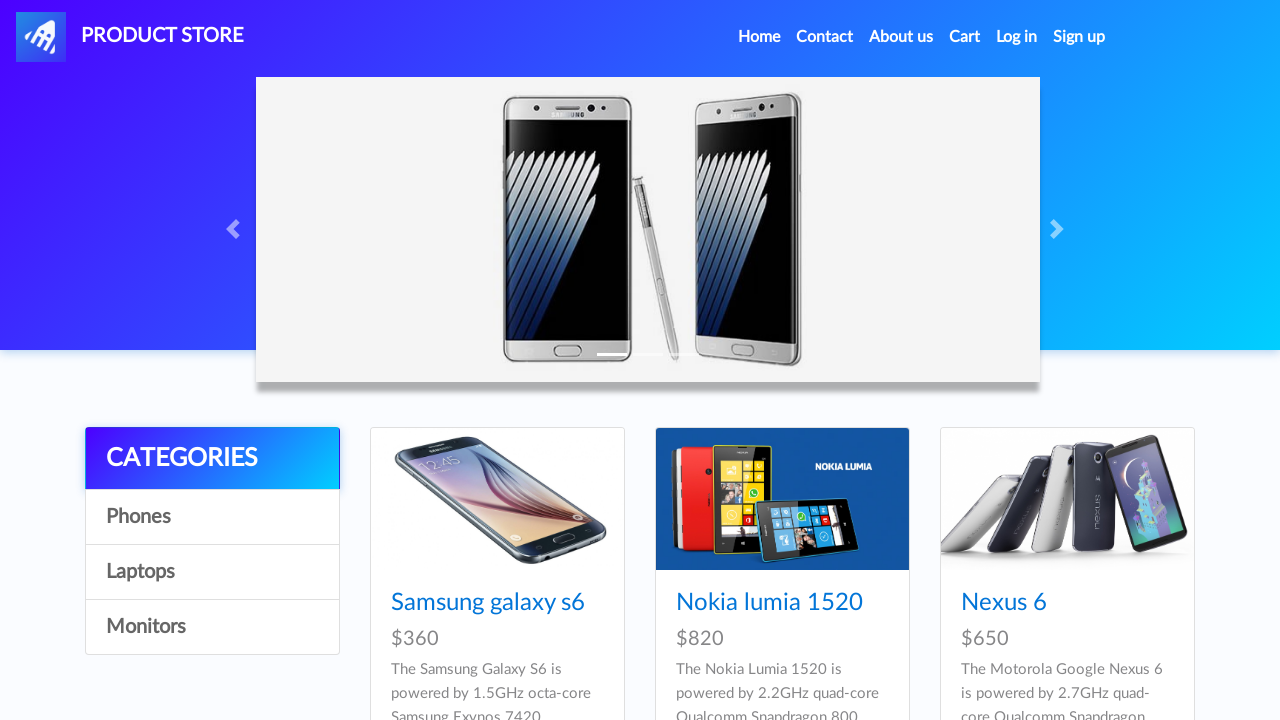

Product cards appeared on the page
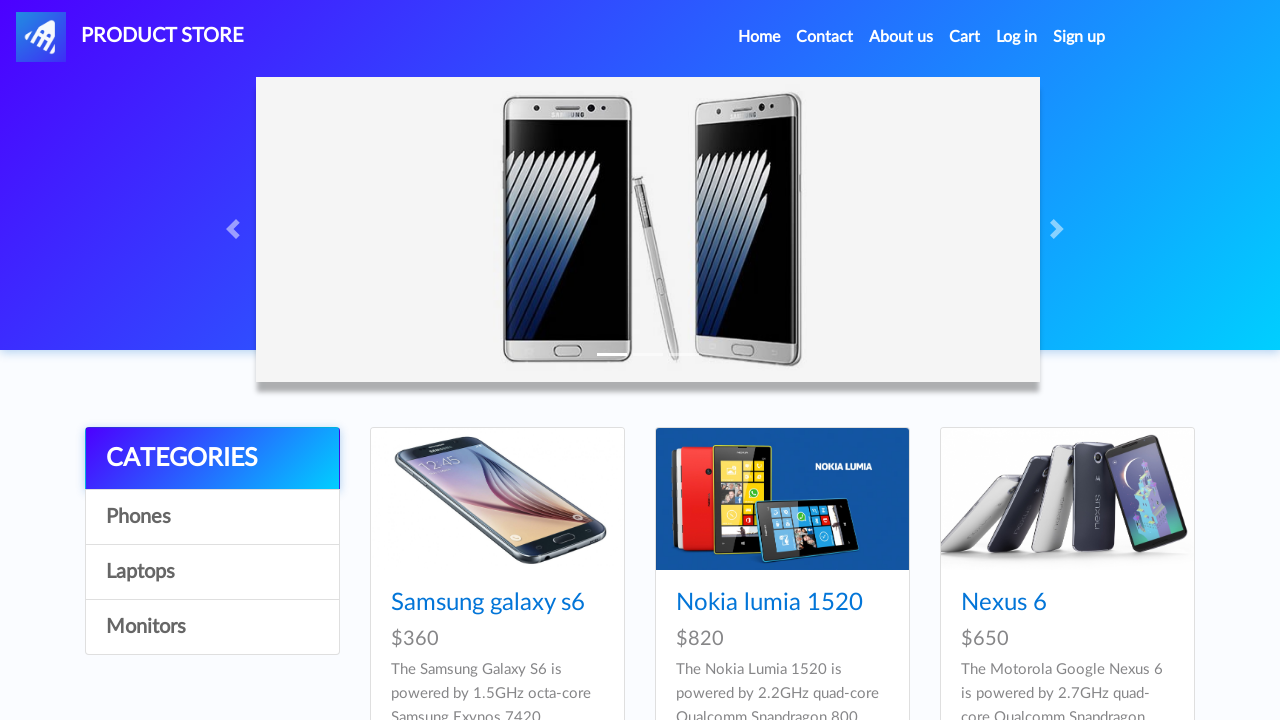

Product titles are visible, verifying products are displayed
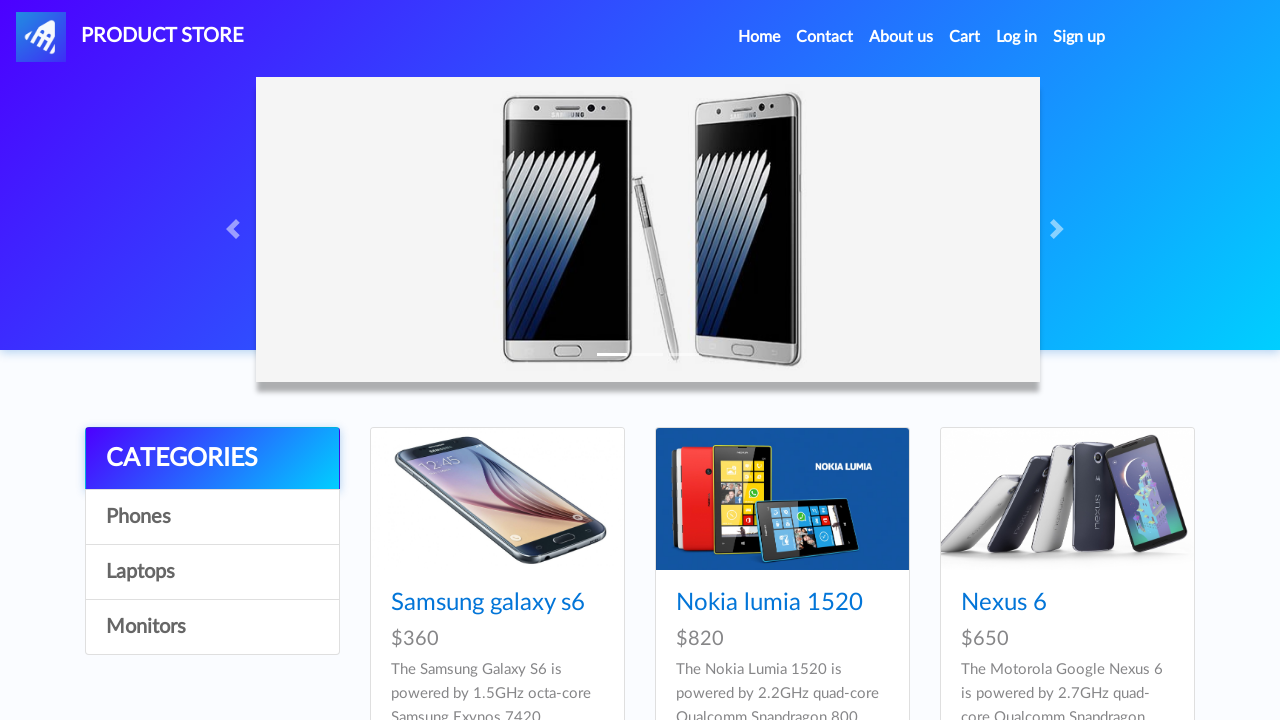

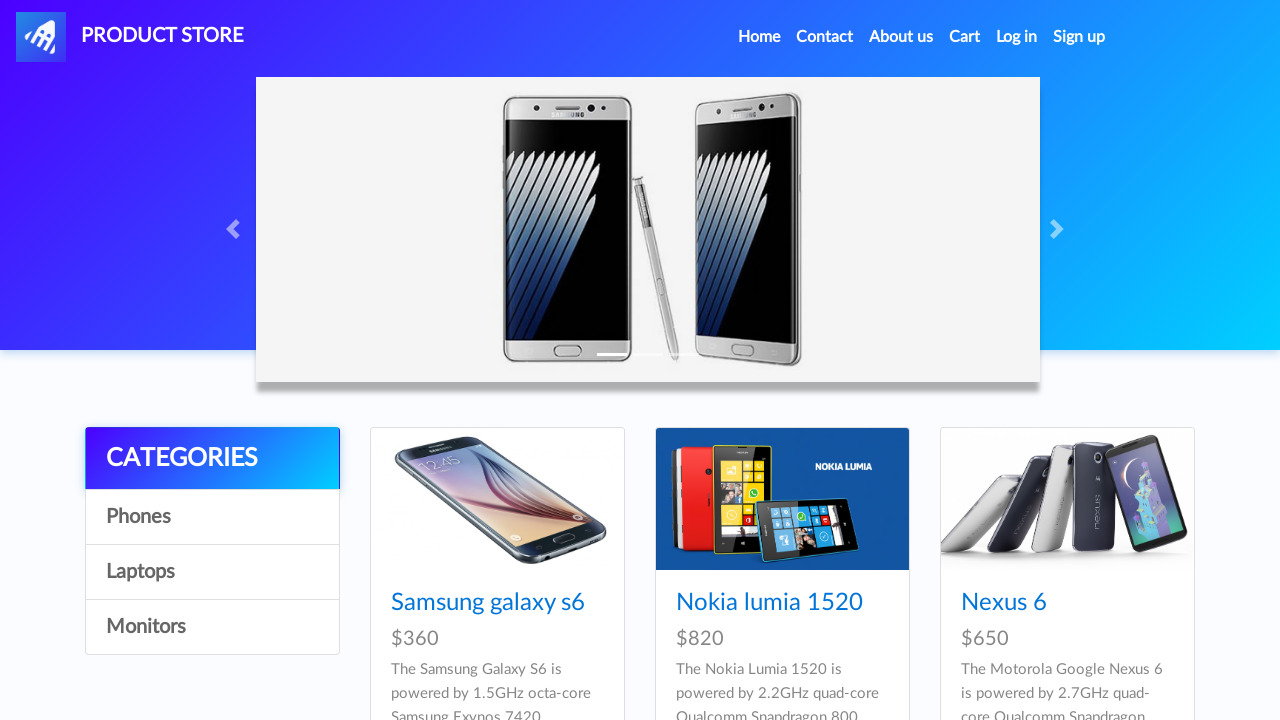